Tests registration form validation when email confirmation doesn't match the original email

Starting URL: https://alada.vn/tai-khoan/dang-ky.html

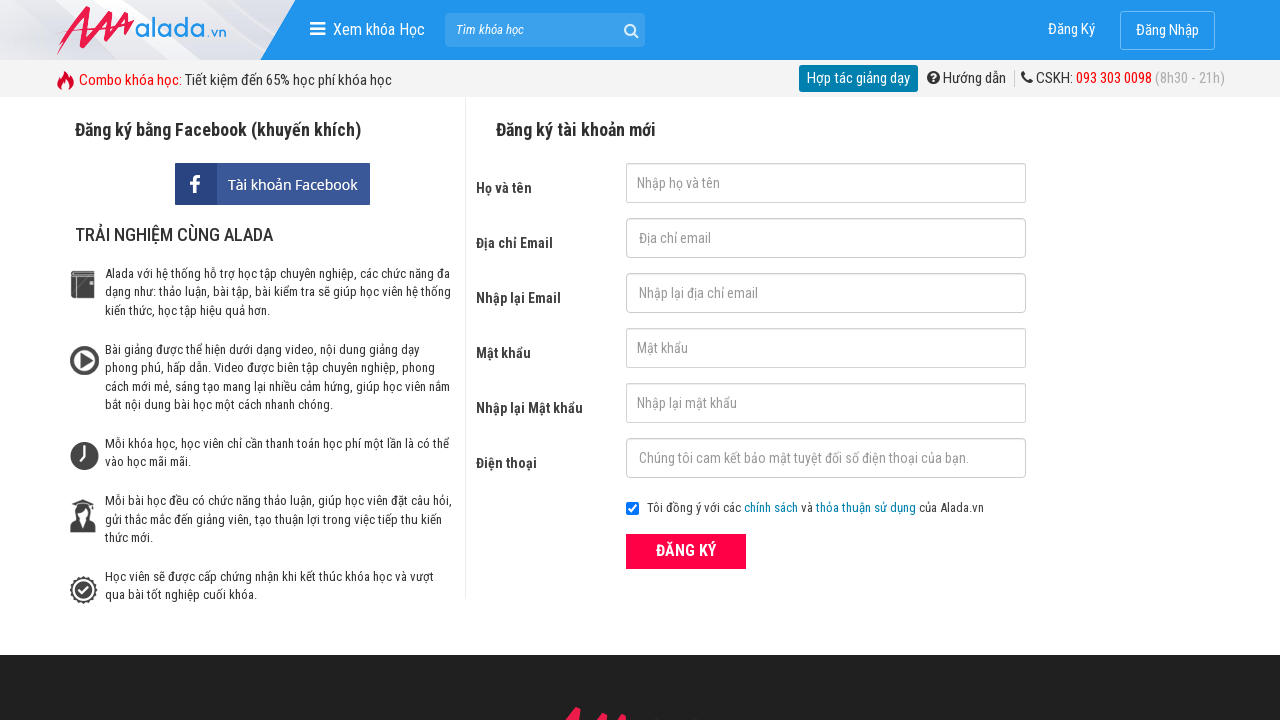

Filled first name field with 'Hoang' on #txtFirstname
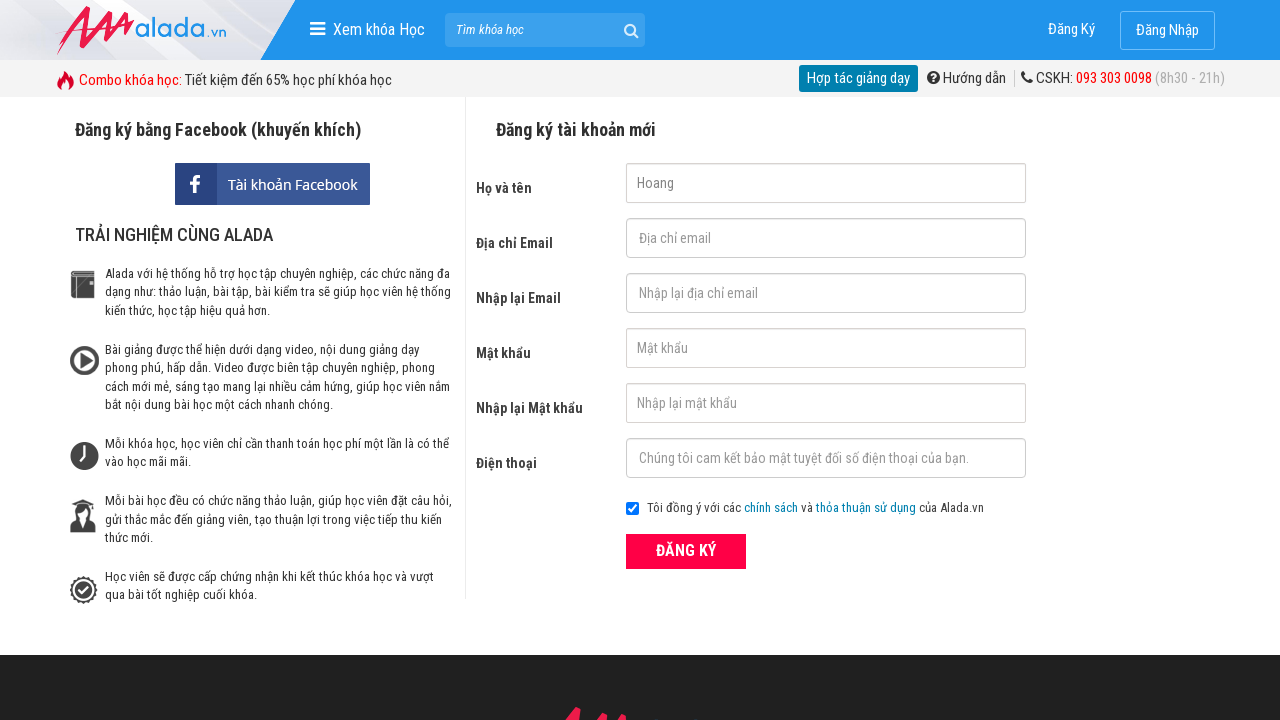

Filled email field with 'hoang200594@gmail.com' on #txtEmail
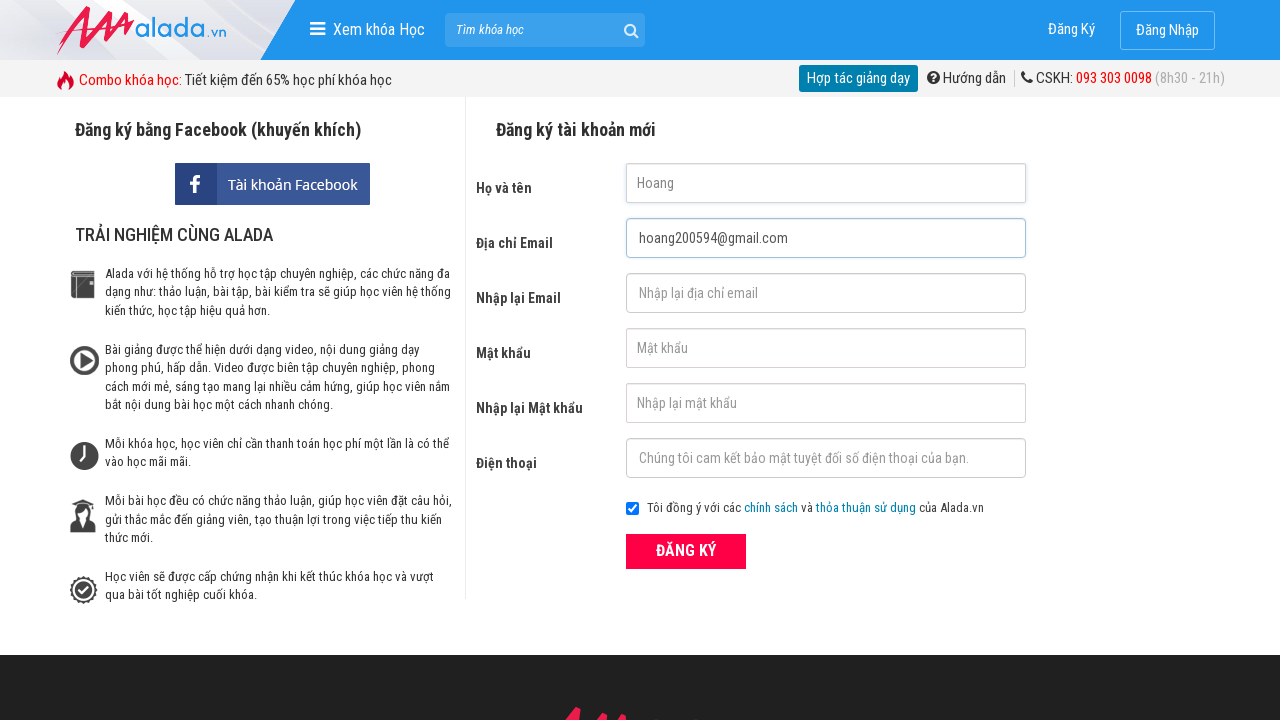

Filled email confirmation field with mismatched email 'hoang200594@gmail.net' on #txtCEmail
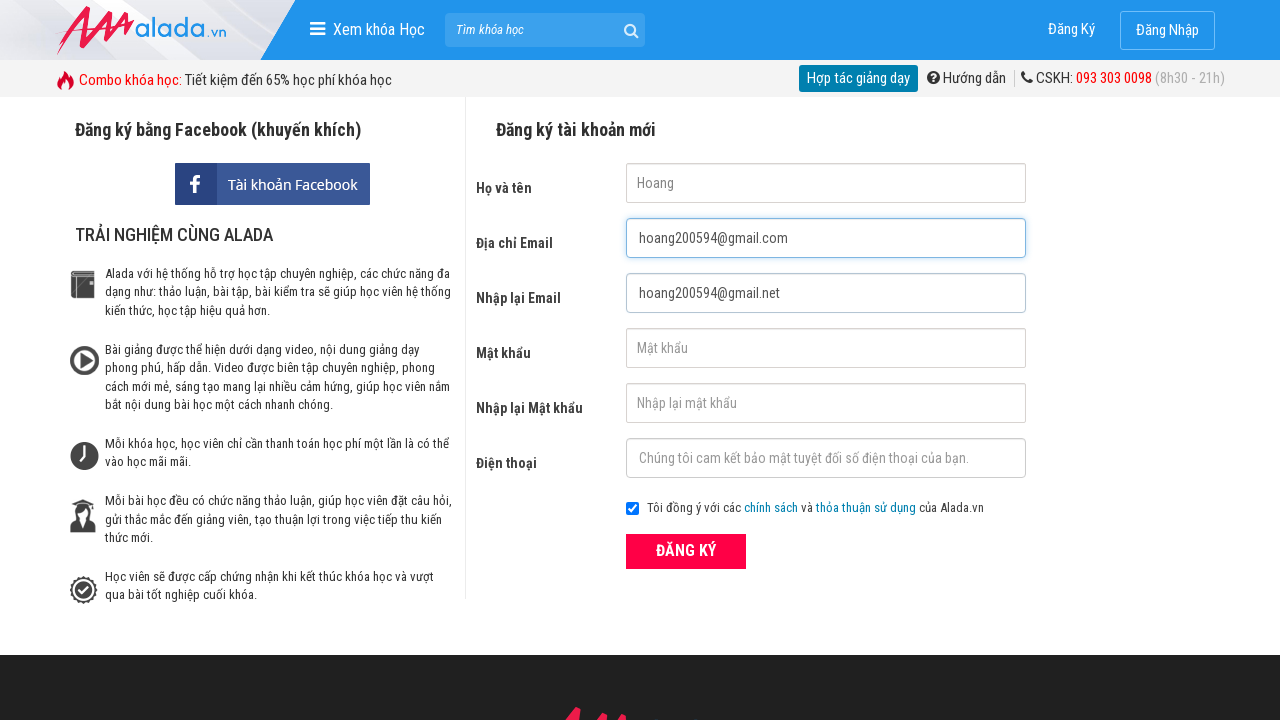

Filled password field with '123456789' on #txtPassword
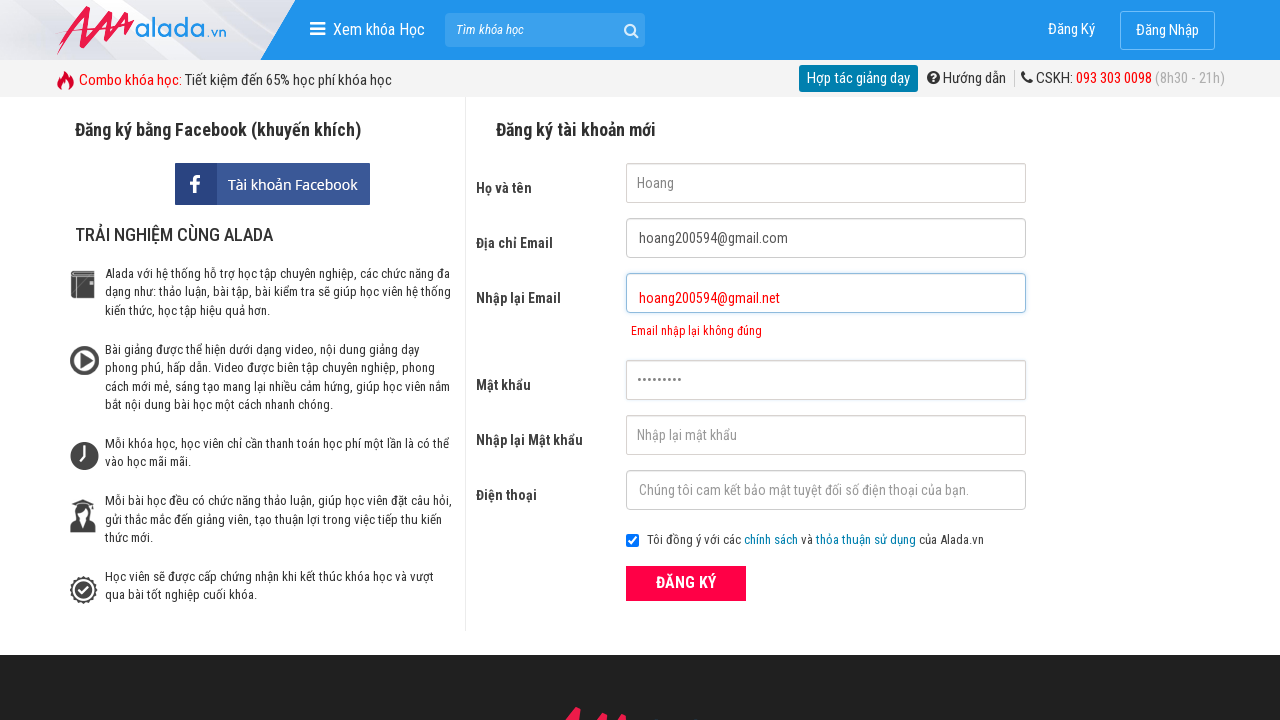

Filled password confirmation field with '123456789' on #txtCPassword
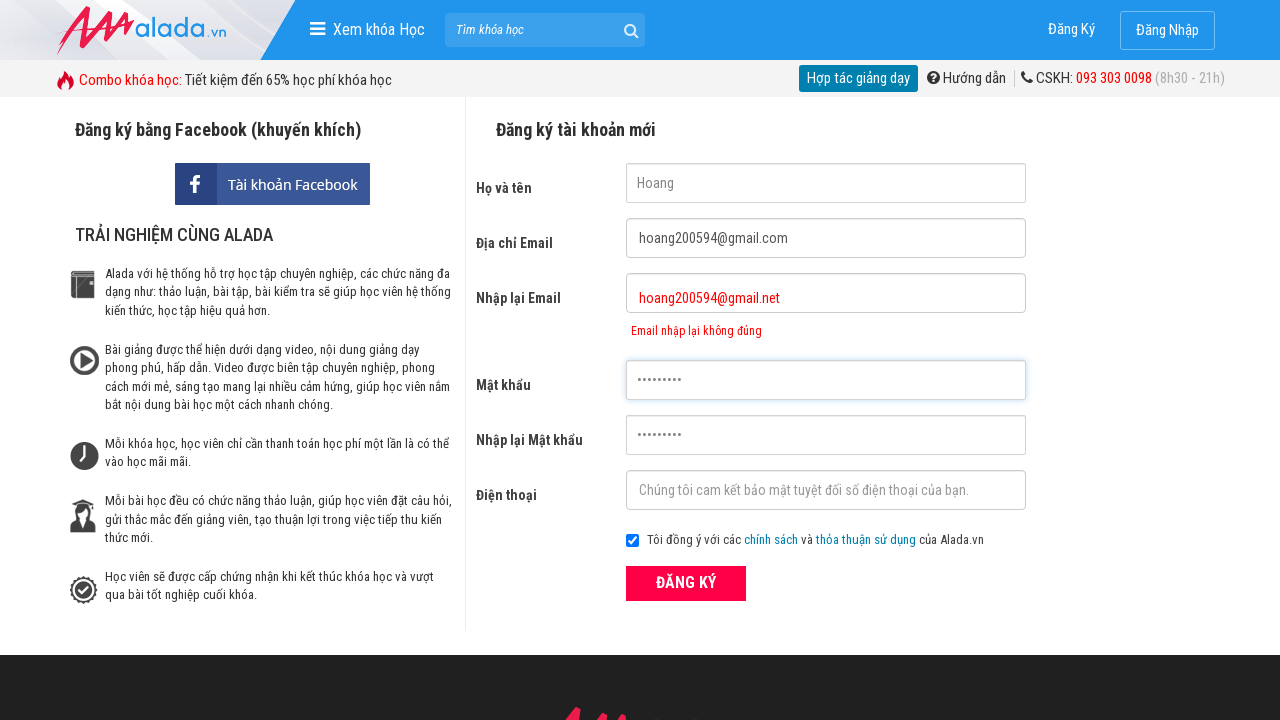

Filled phone field with '0123456789' on #txtPhone
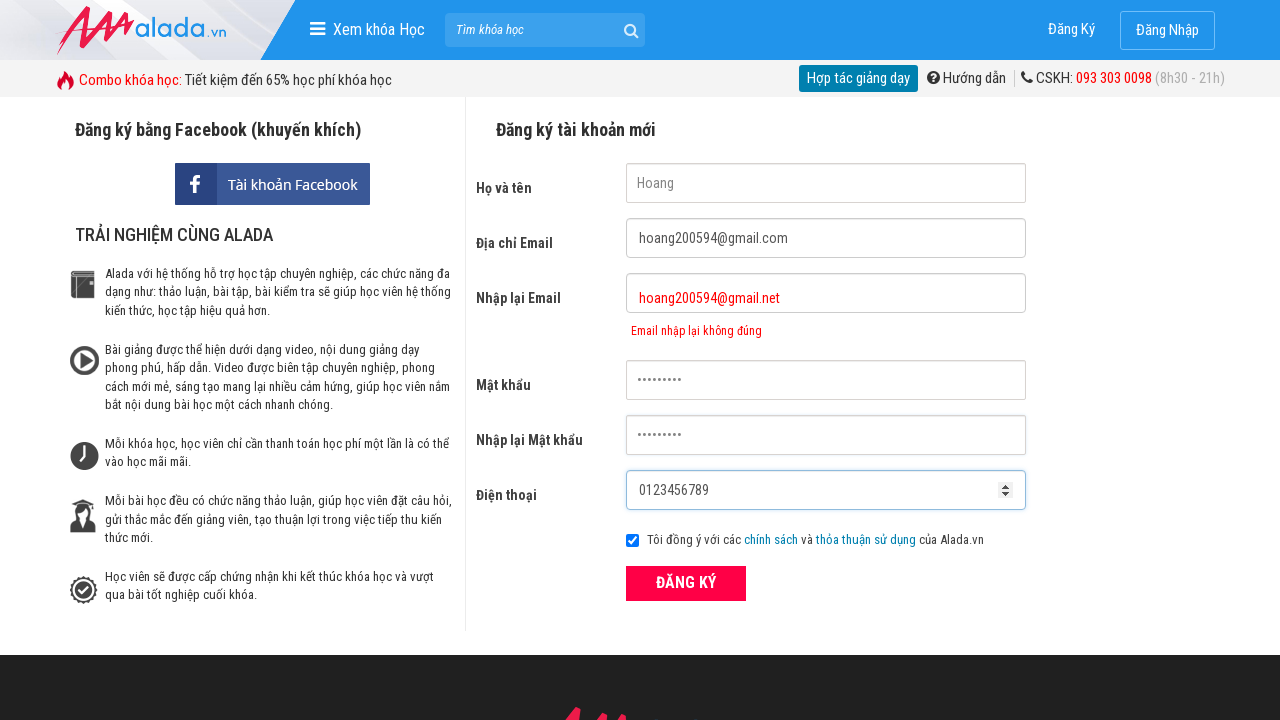

Clicked ĐĂNG KÝ (Register) button at (686, 583) on xpath=//form[@id='frmLogin']//button[text()='ĐĂNG KÝ']
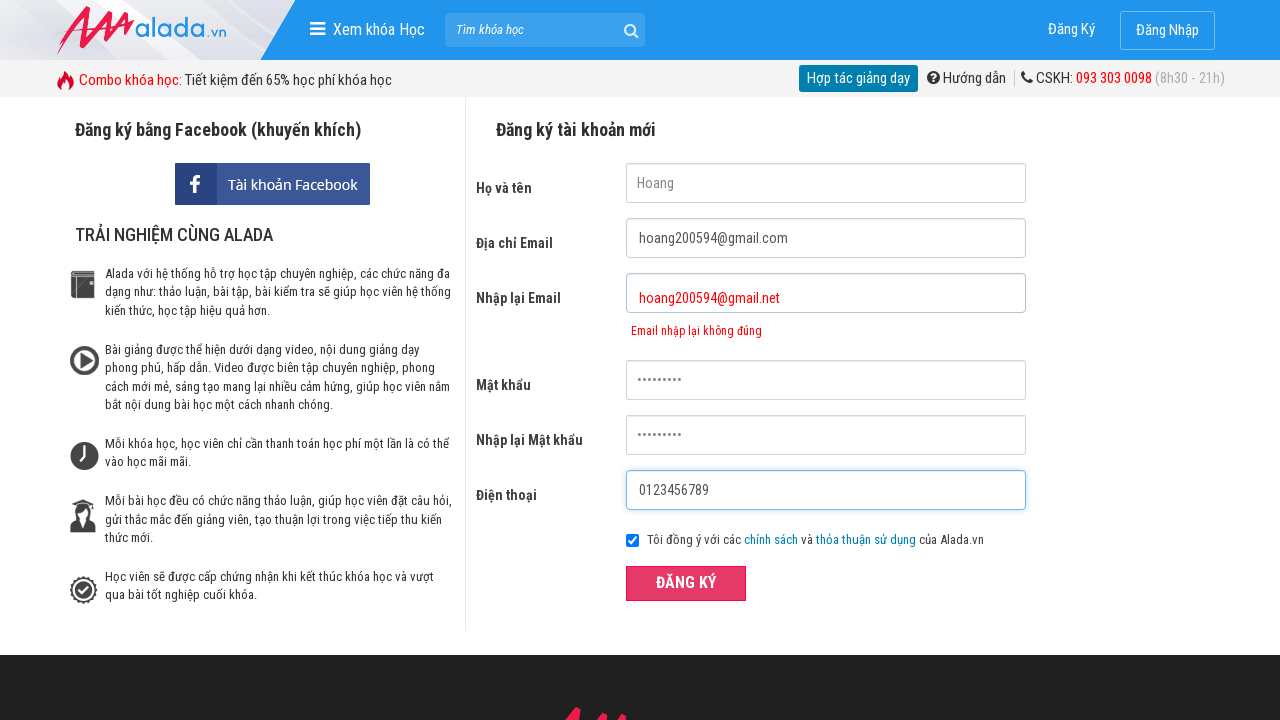

Verified email mismatch error message displayed: 'Email nhập lại không đúng'
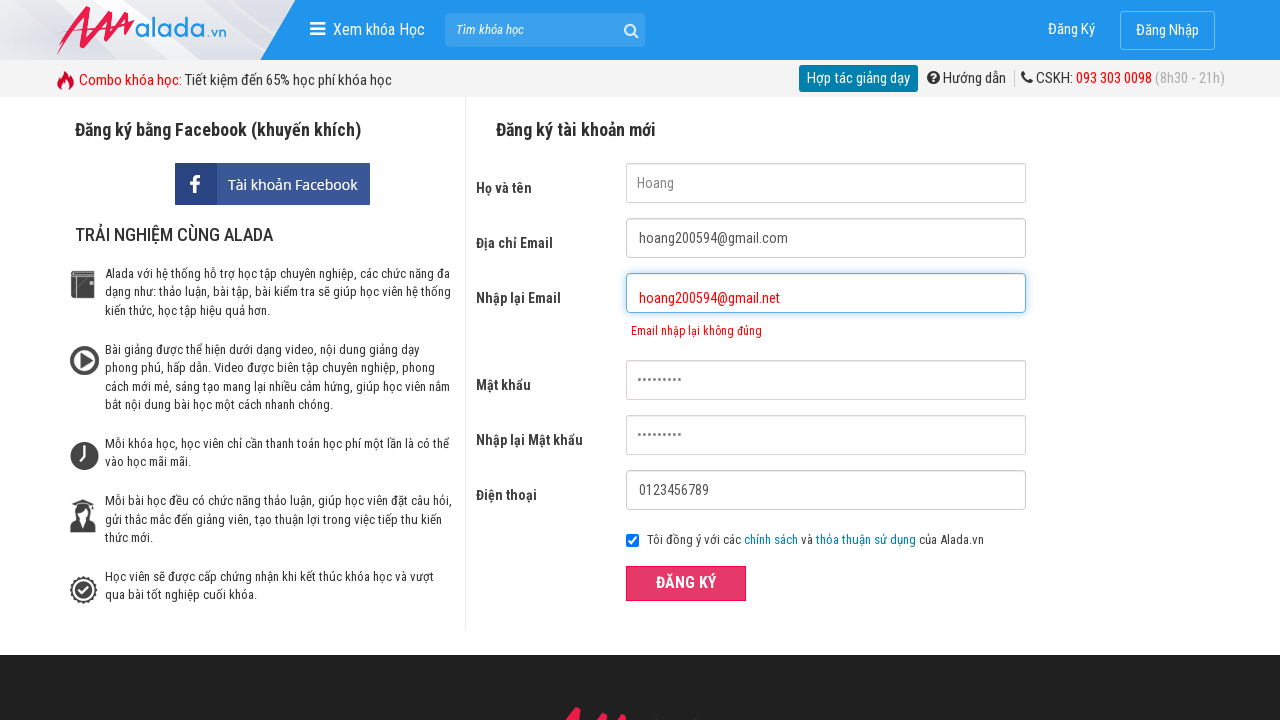

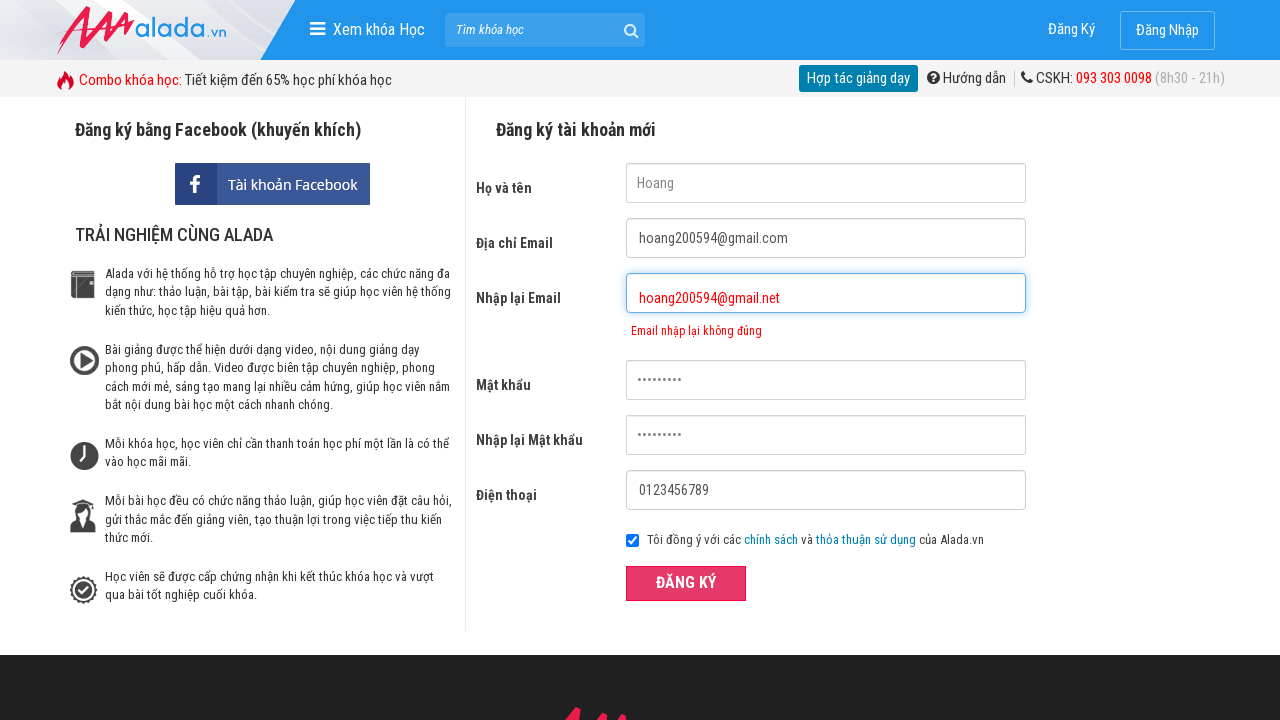